Tests dynamic controls by toggling checkbox removal, enabling/disabling text input, and verifying the state changes

Starting URL: https://the-internet.herokuapp.com/dynamic_controls

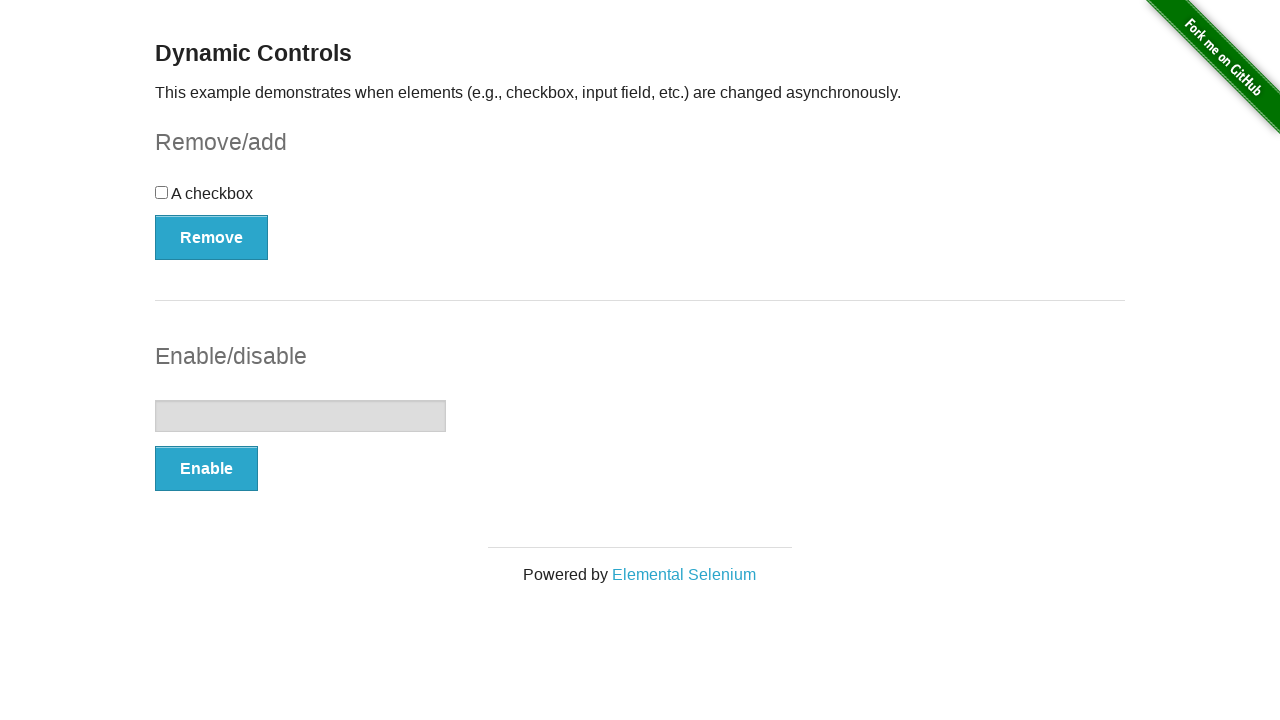

Clicked checkbox to toggle it at (162, 192) on input[type='checkbox']
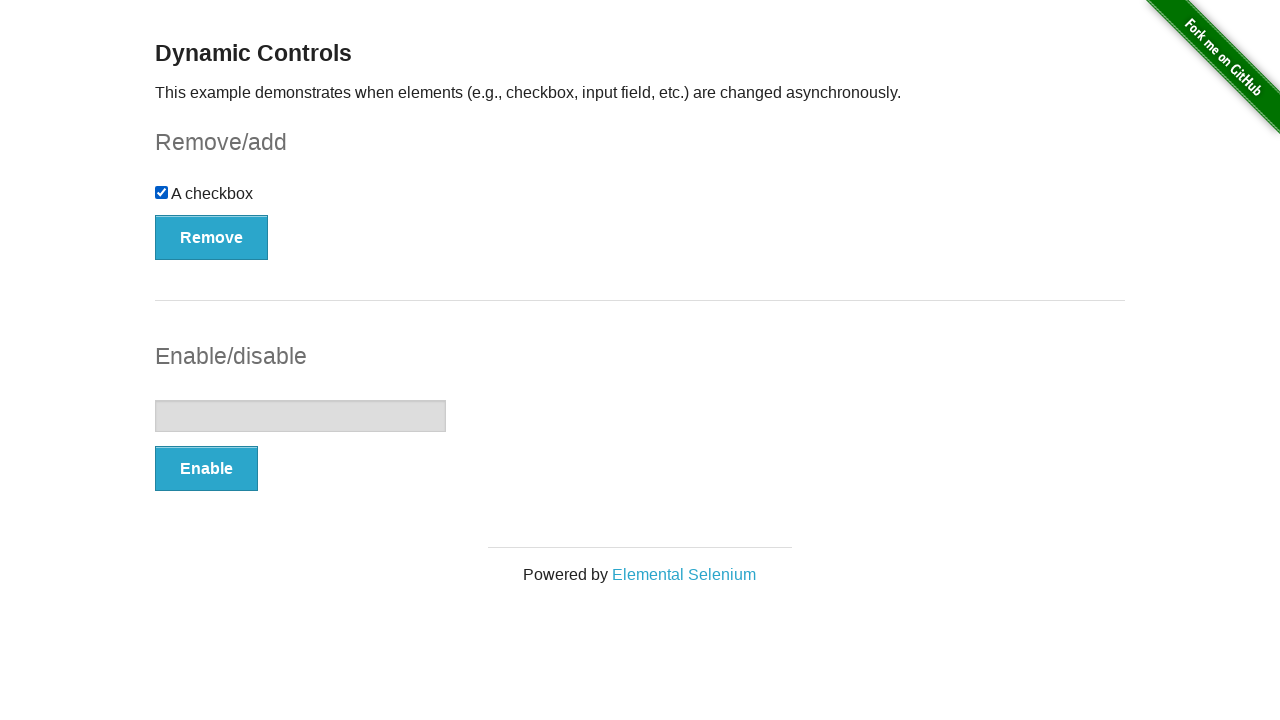

Clicked Remove button to remove checkbox at (212, 237) on button:has-text('Remove')
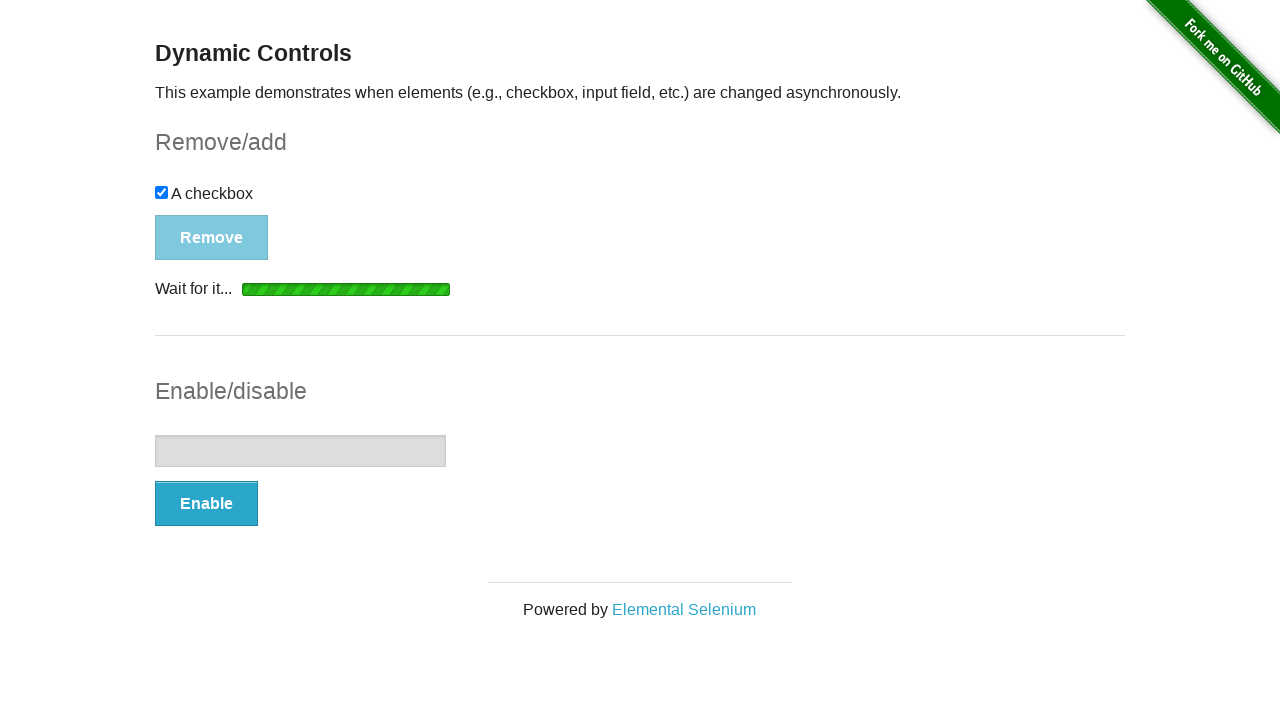

Verified checkbox removal message displayed
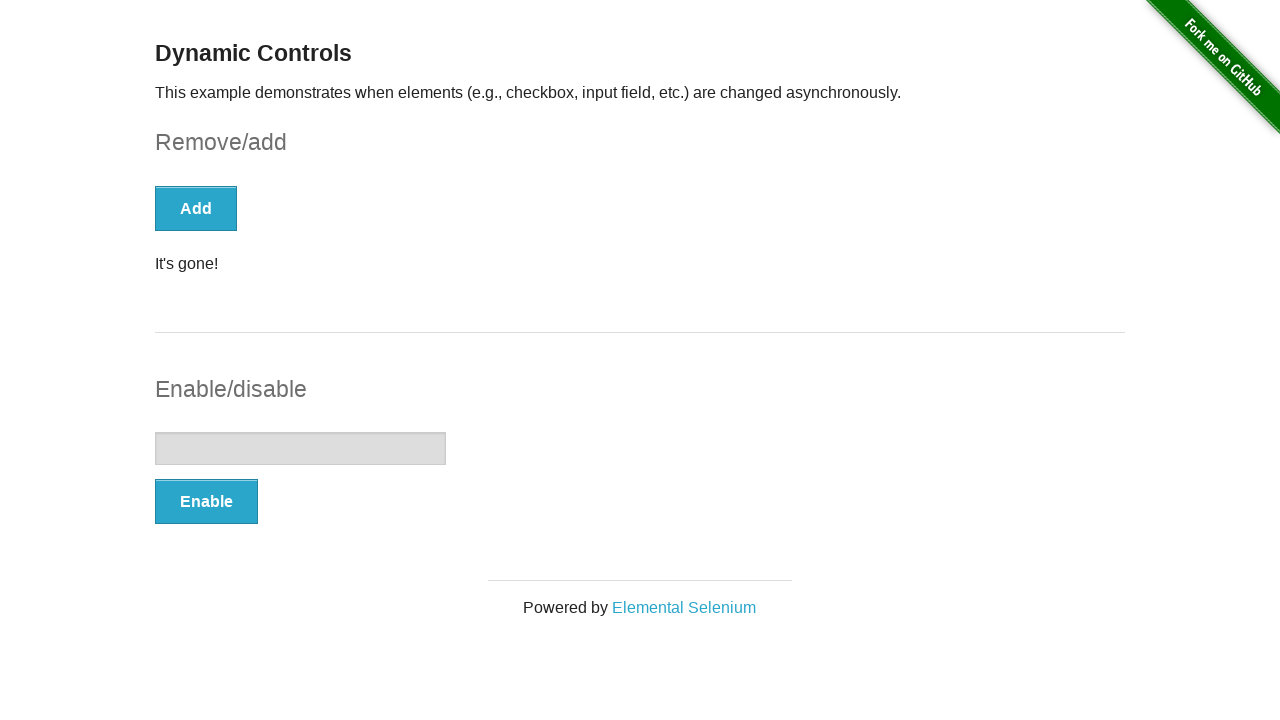

Clicked Enable button to enable text input at (206, 501) on button:has-text('Enable')
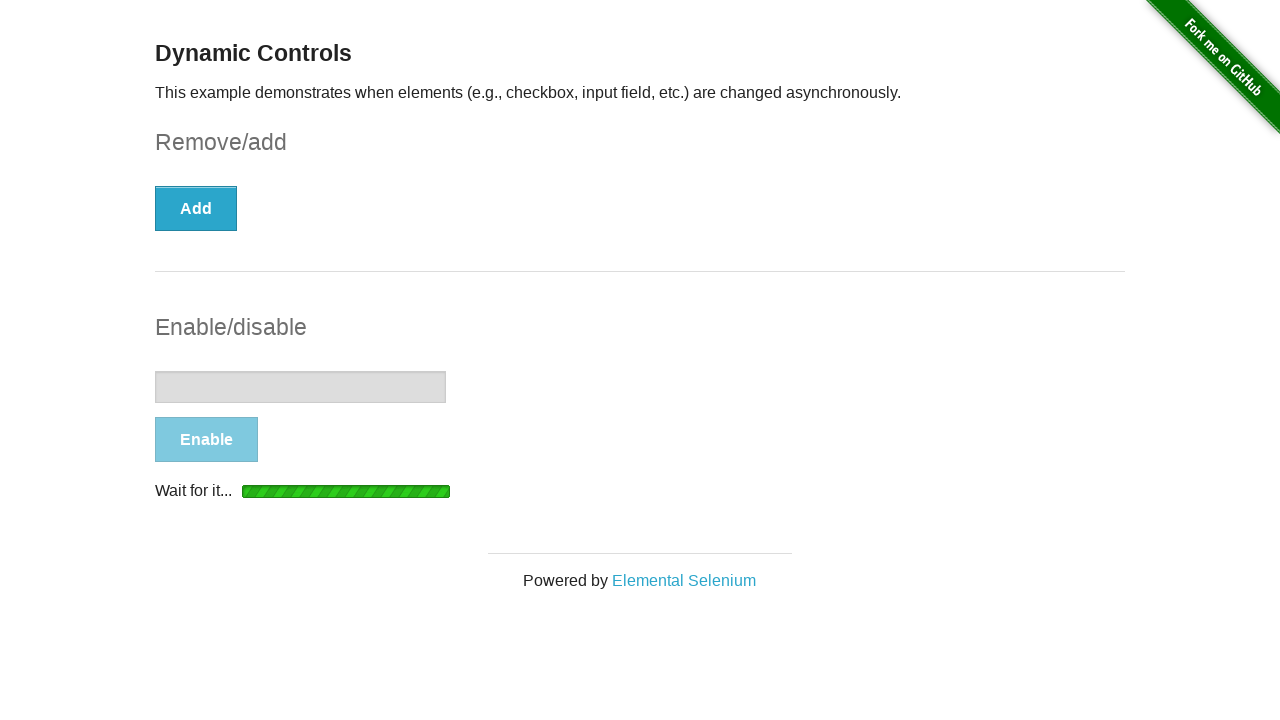

Verified text input enabled message displayed
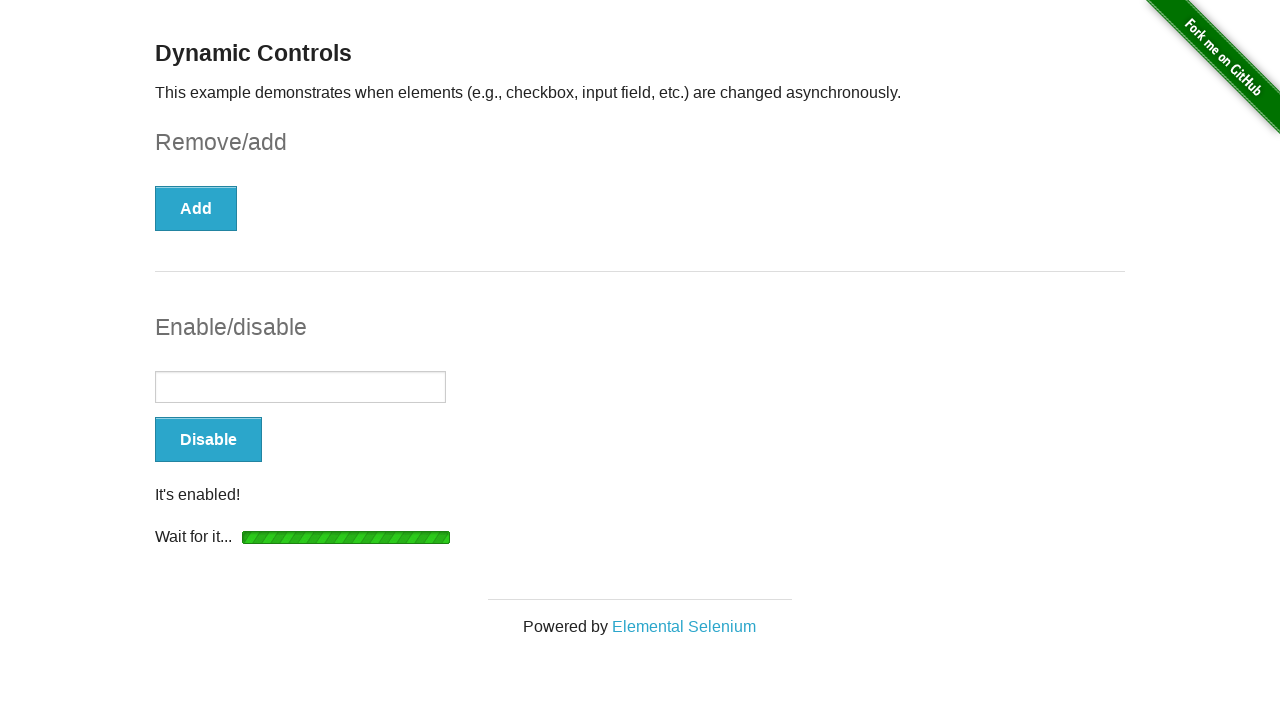

Entered 'abracadabra' in the text input field on input[type='text']
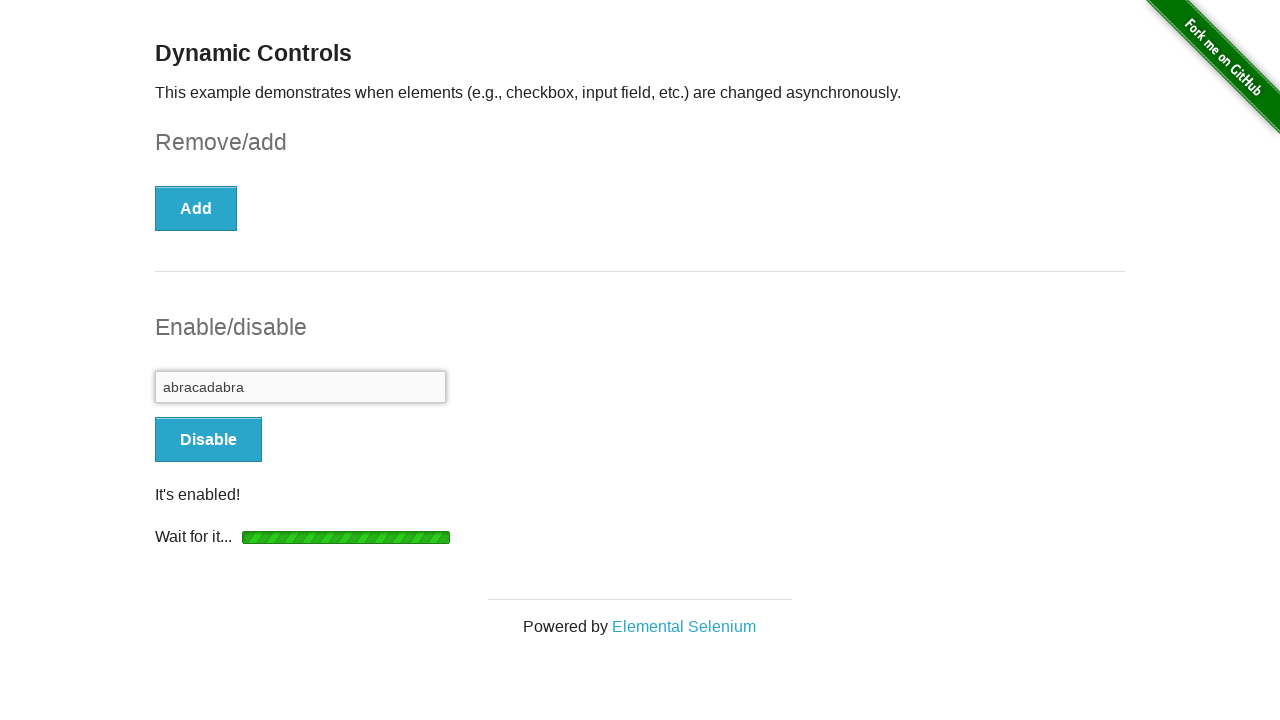

Clicked Disable button to disable text input at (208, 440) on button:has-text('Disable')
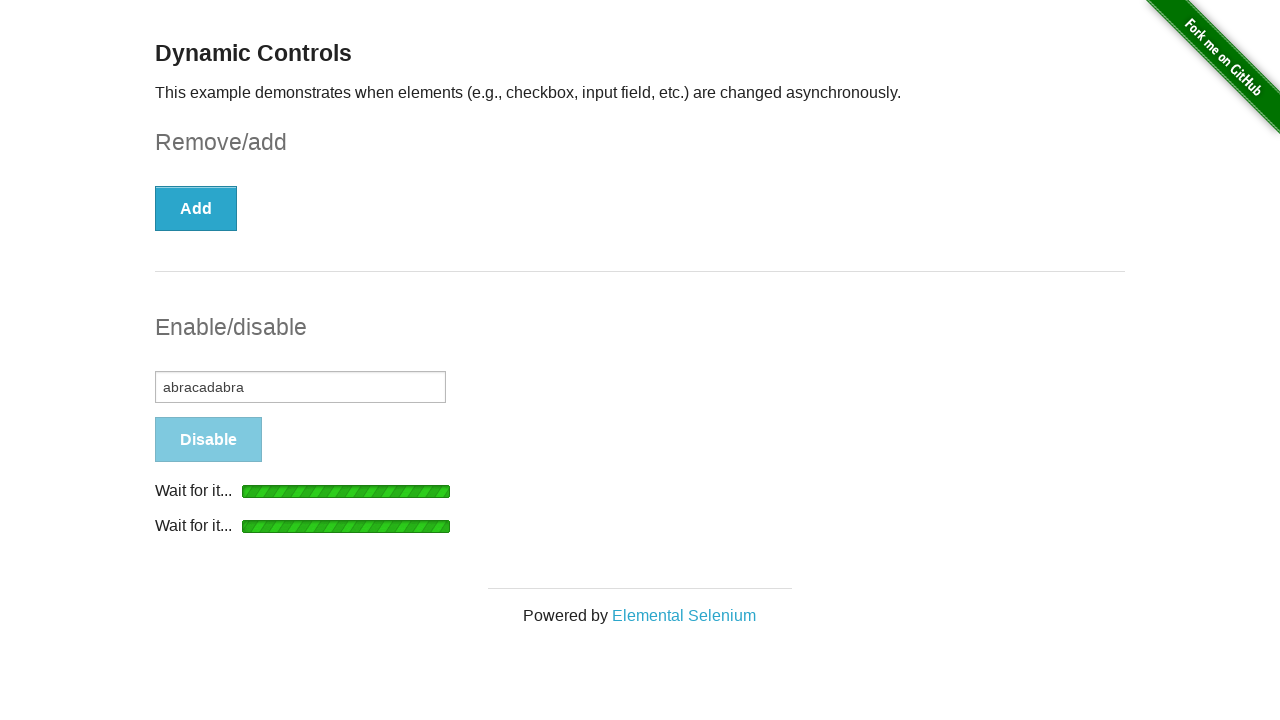

Verified text input disabled message displayed
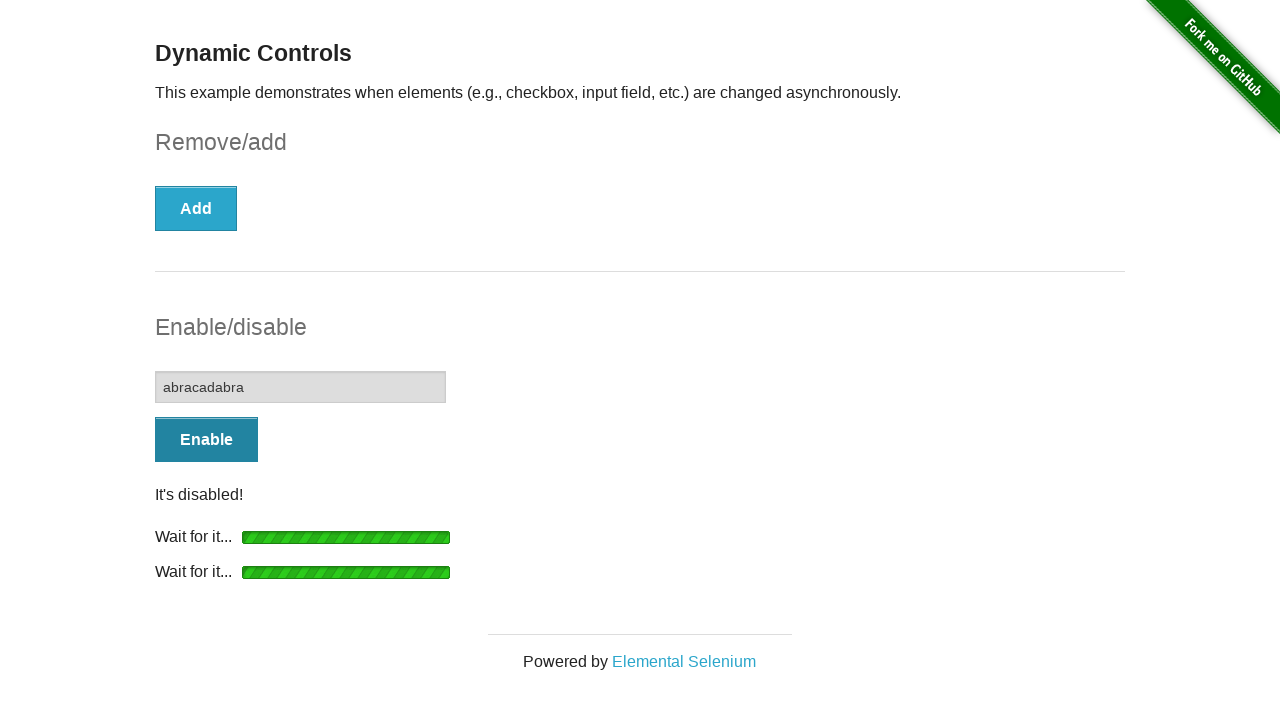

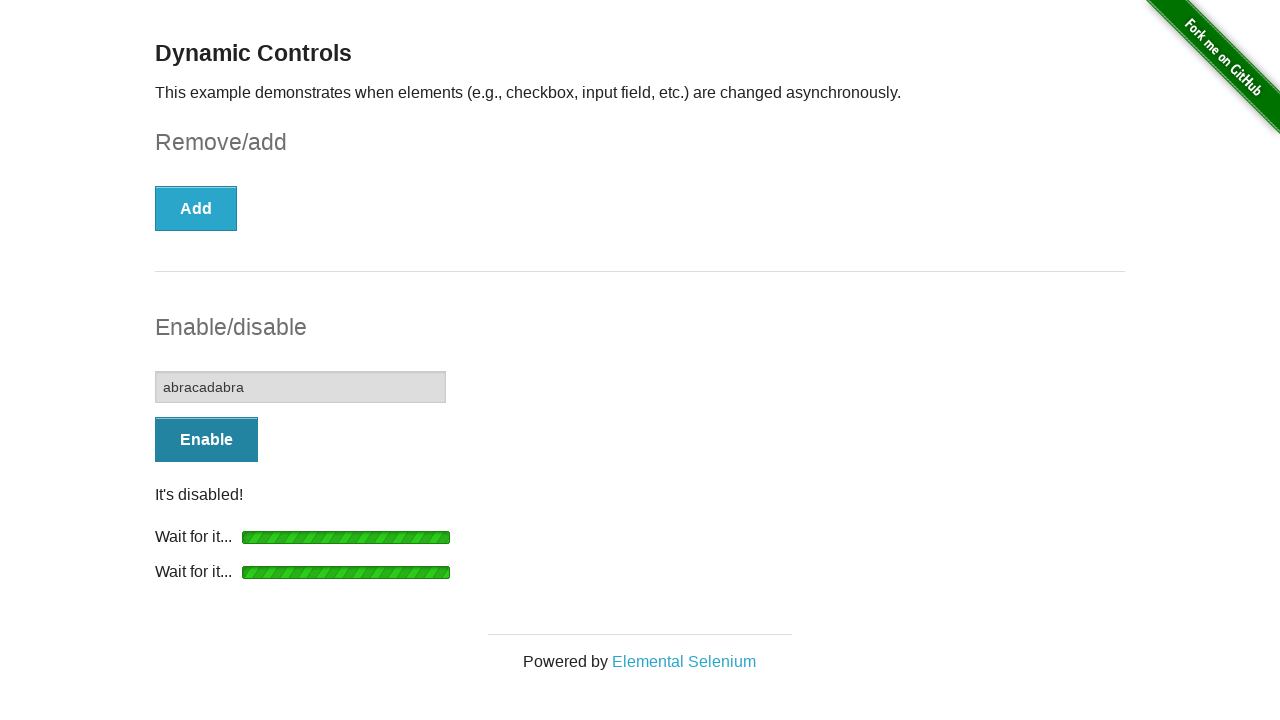